Verifies that the current URL matches expected value

Starting URL: https://opensource-demo.orangehrmlive.com/web/index.php/auth/login

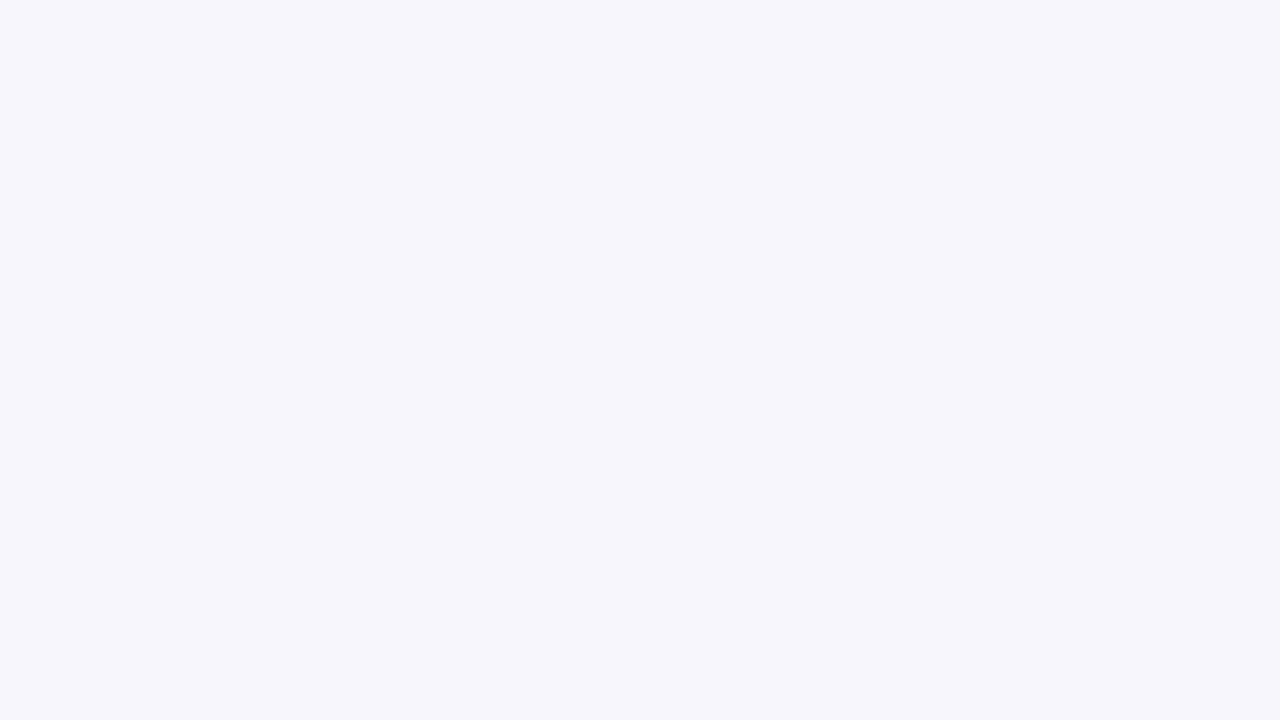

Retrieved current URL from page
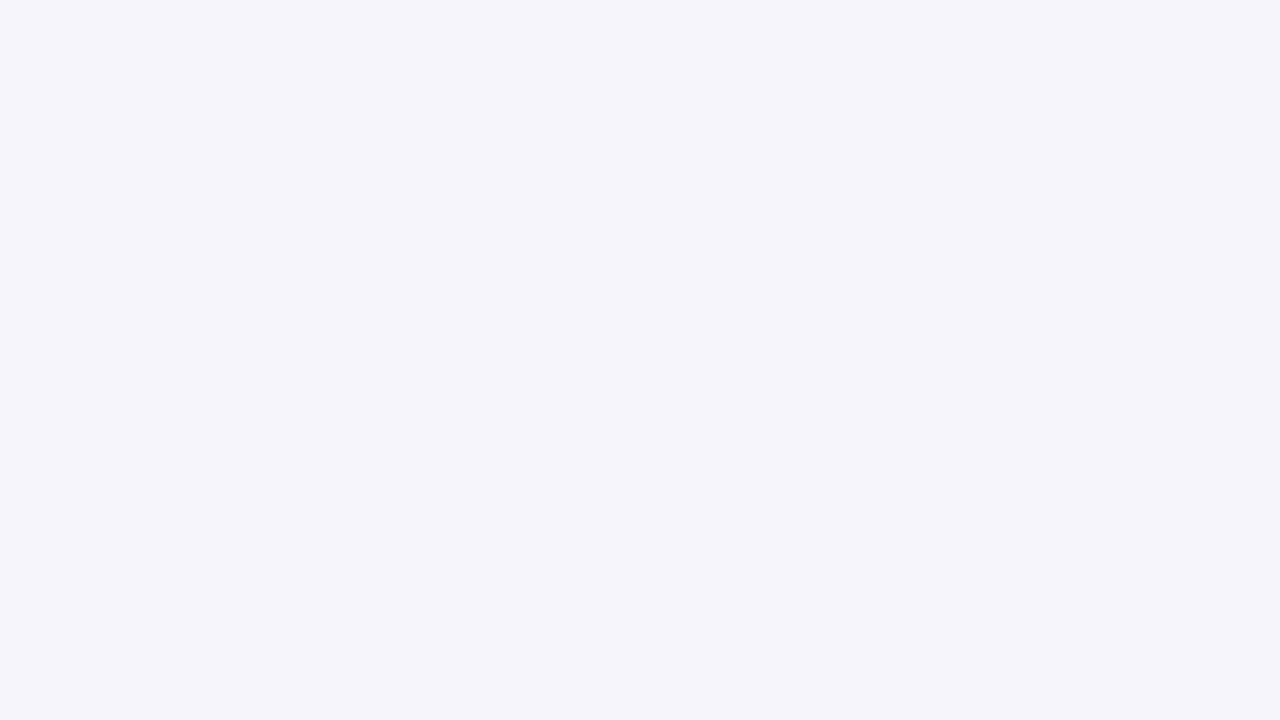

Set expected URL for comparison
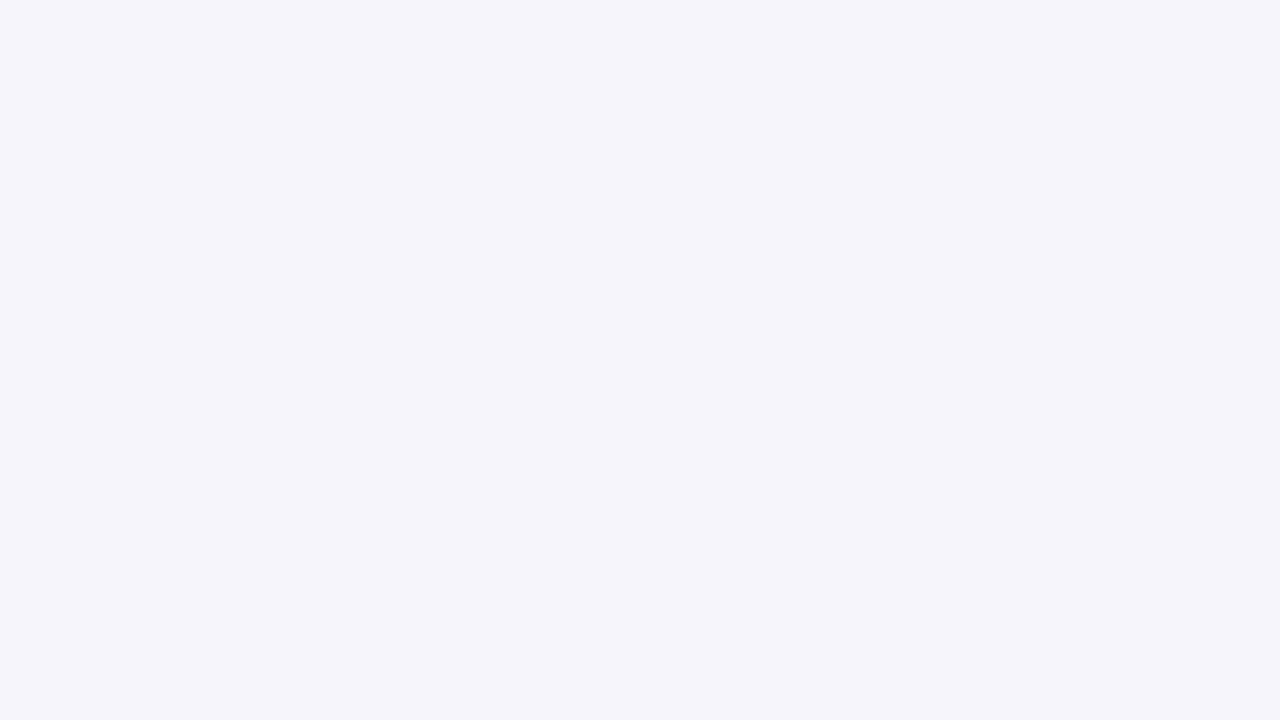

Verified current URL matches expected URL: https://opensource-demo.orangehrmlive.com/web/index.php/auth/login
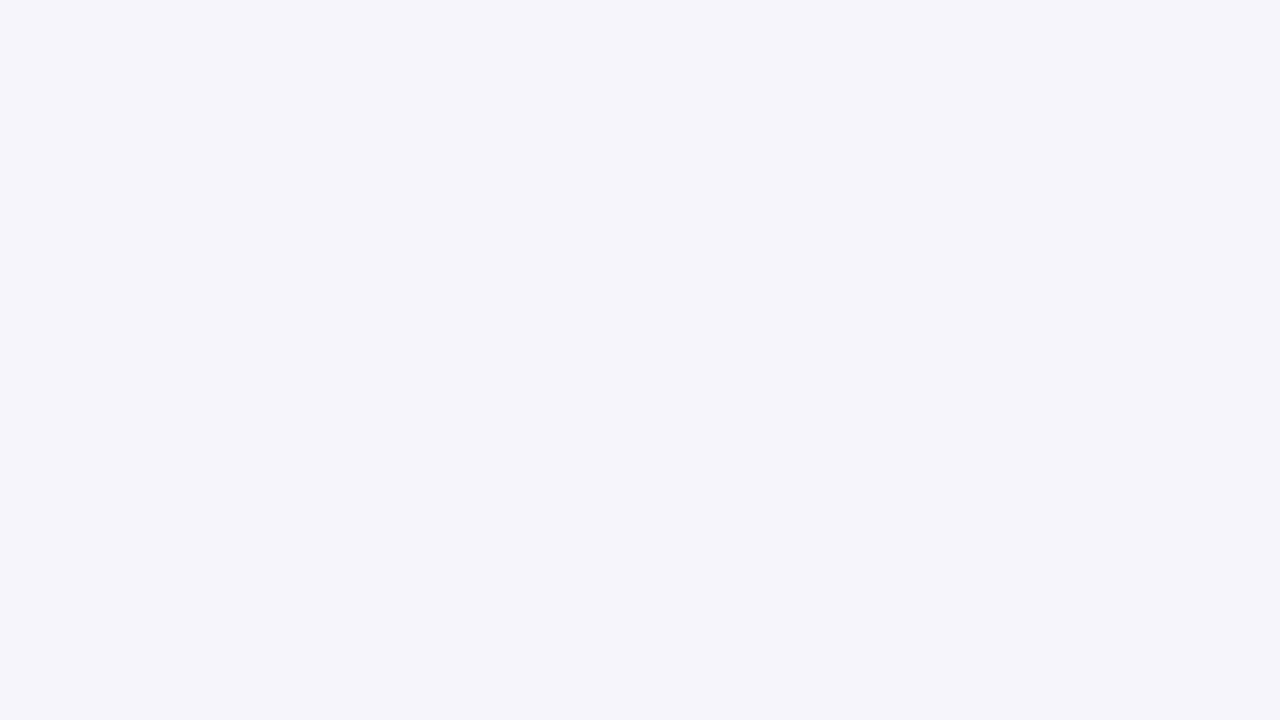

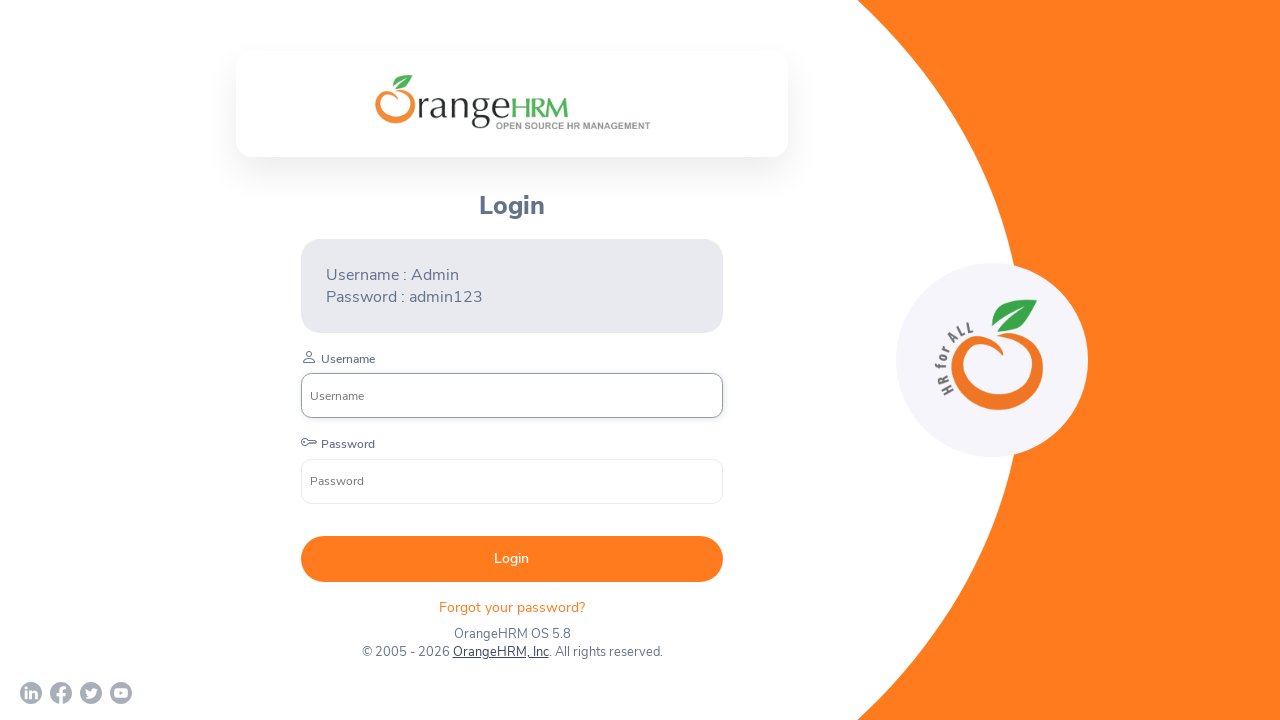